Navigates to an OpenCart demo site and verifies the page title and URL are correct

Starting URL: https://naveenautomationlabs.com/opencart/

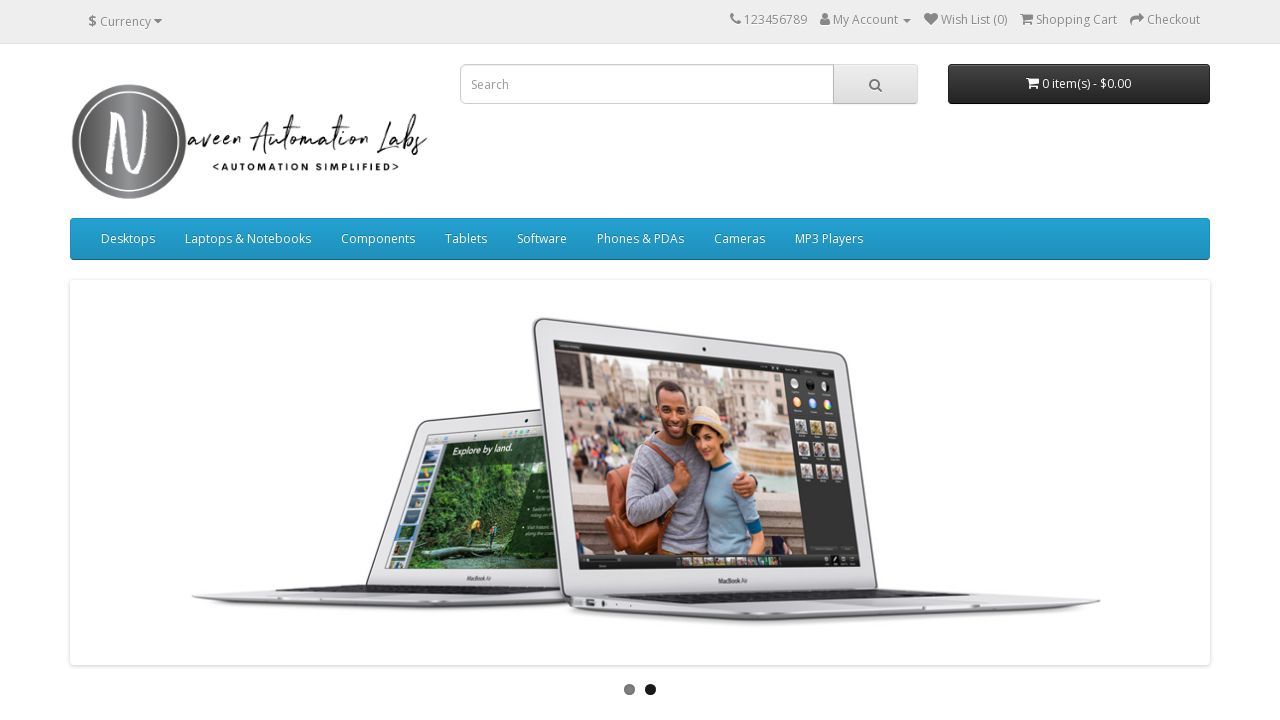

Retrieved page title
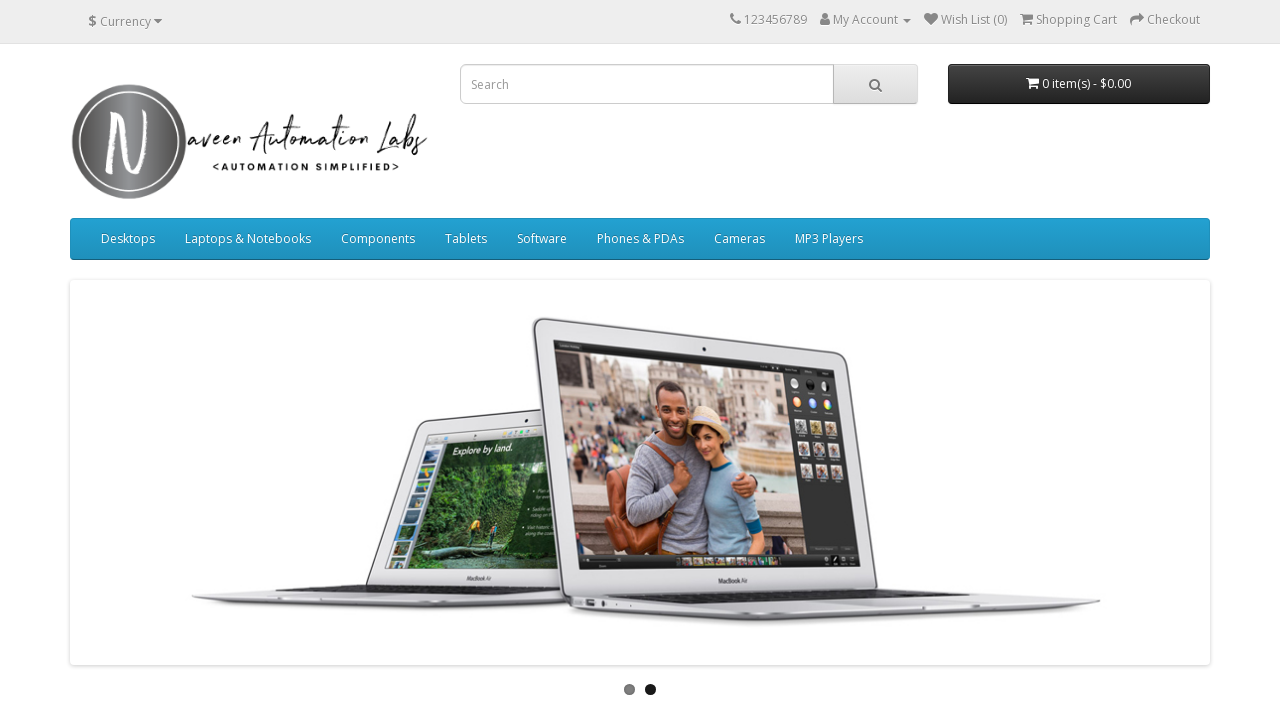

Verified page title is 'Your Store'
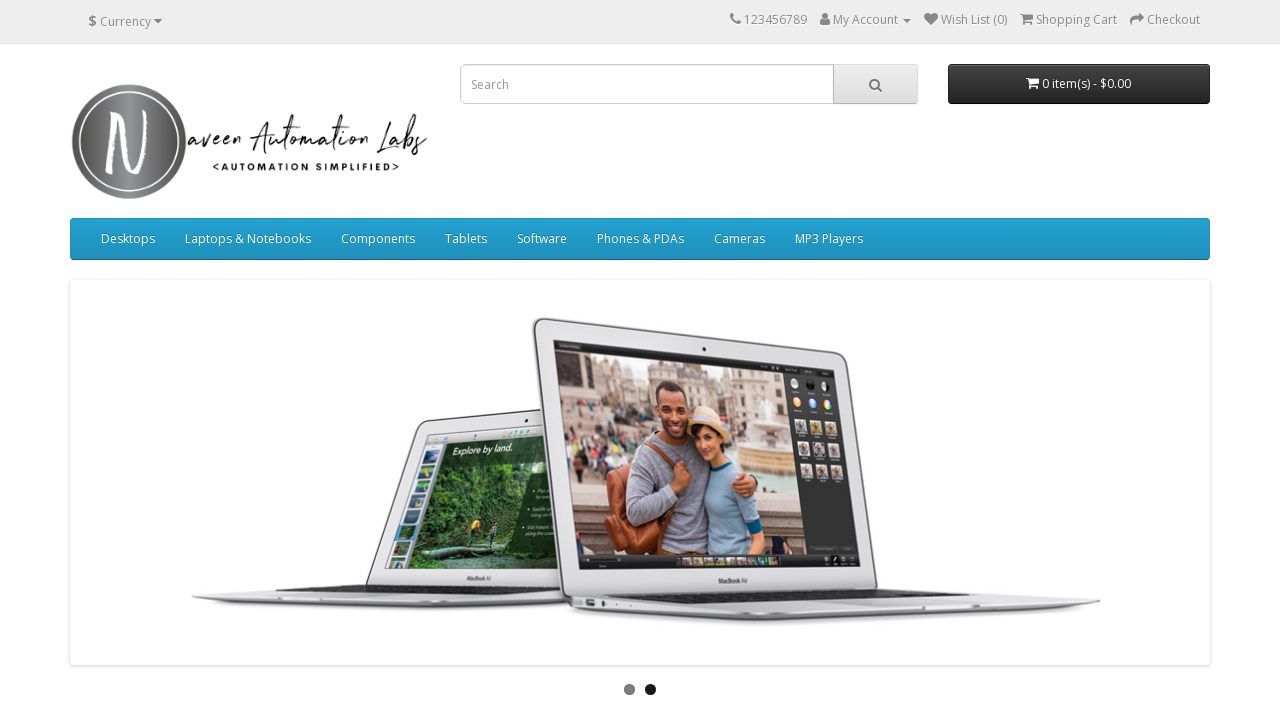

Retrieved current URL
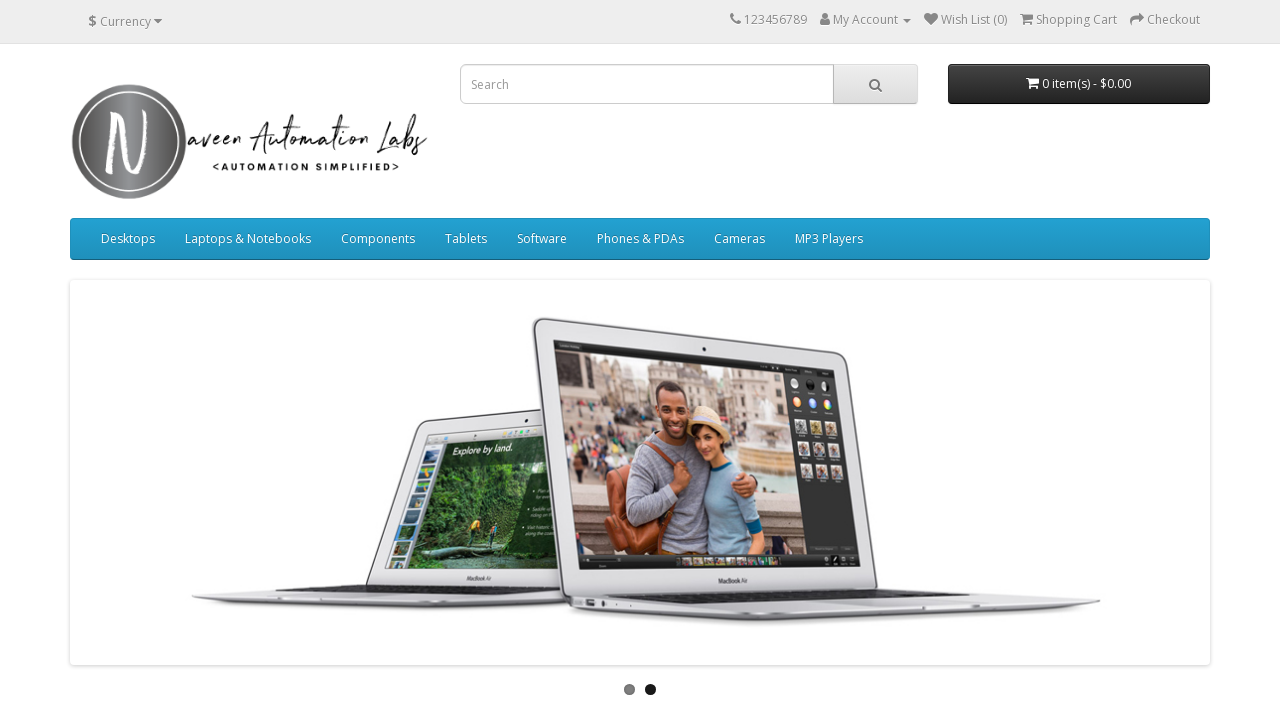

Verified URL contains 'naveenautomationlabs.com'
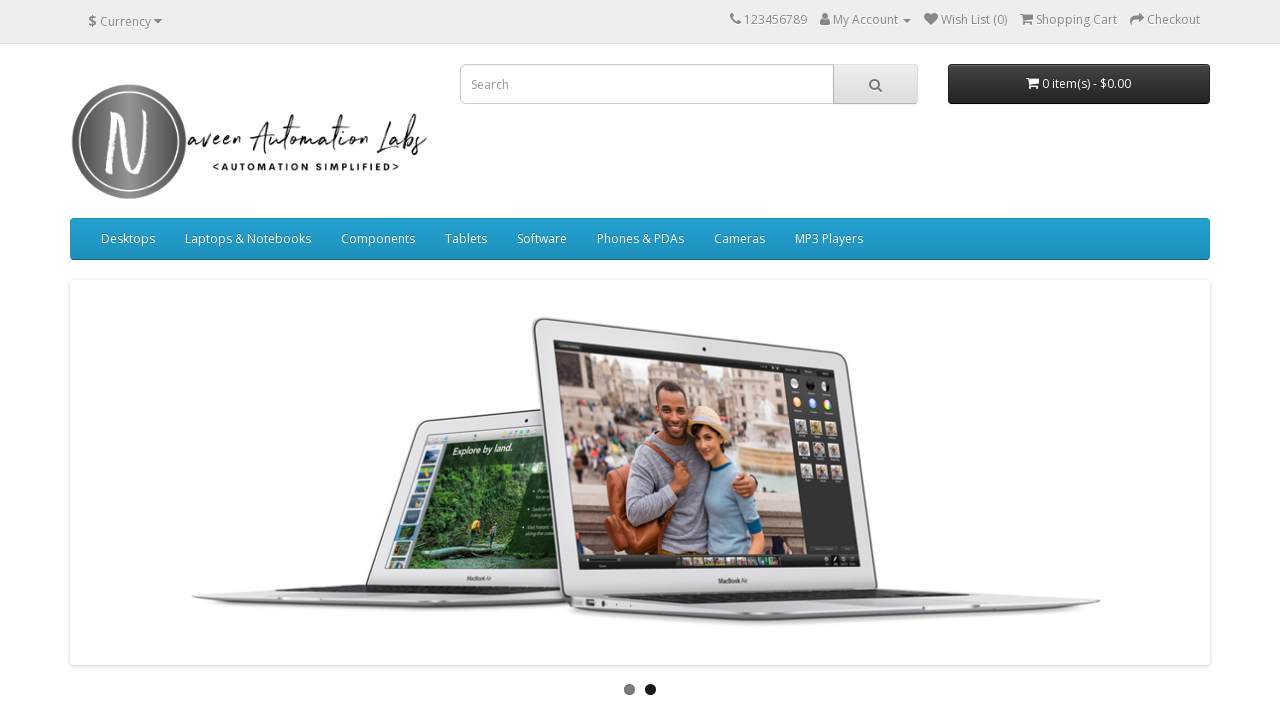

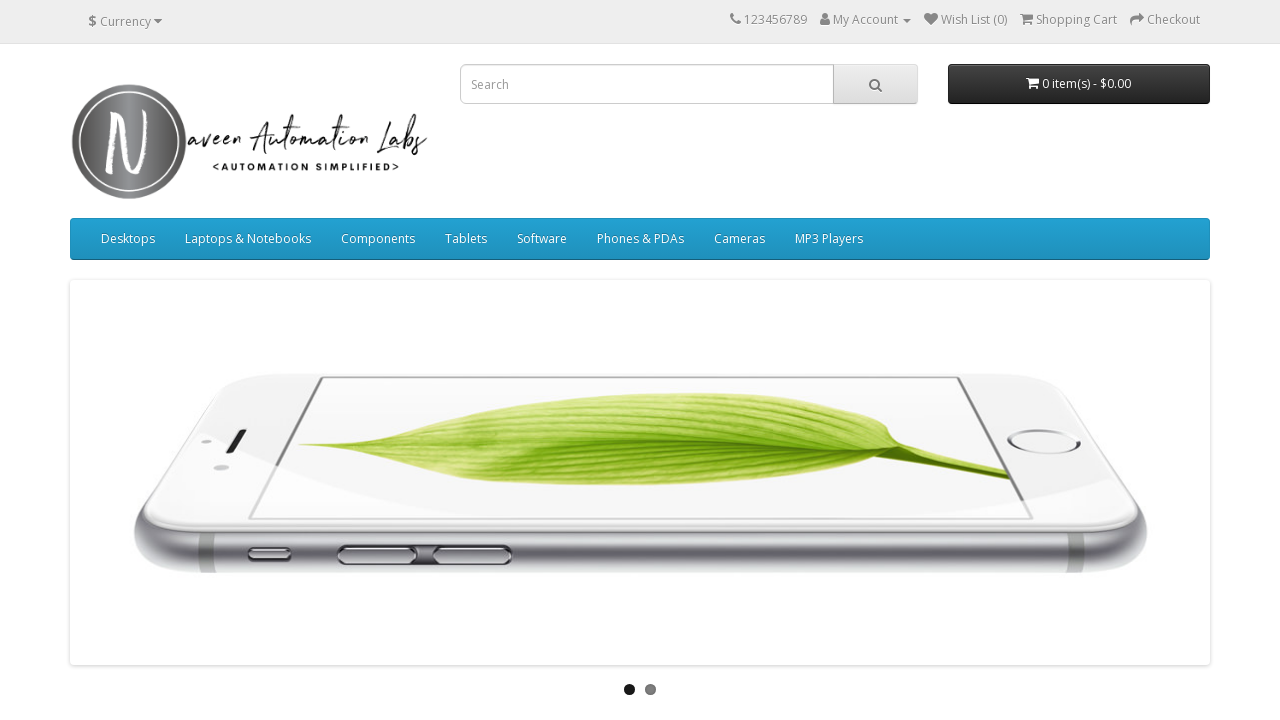